Tests checkbox toggle functionality by clicking a checkbox twice and verifying it becomes unchecked

Starting URL: https://www.selenium.dev/selenium/web/web-form.html

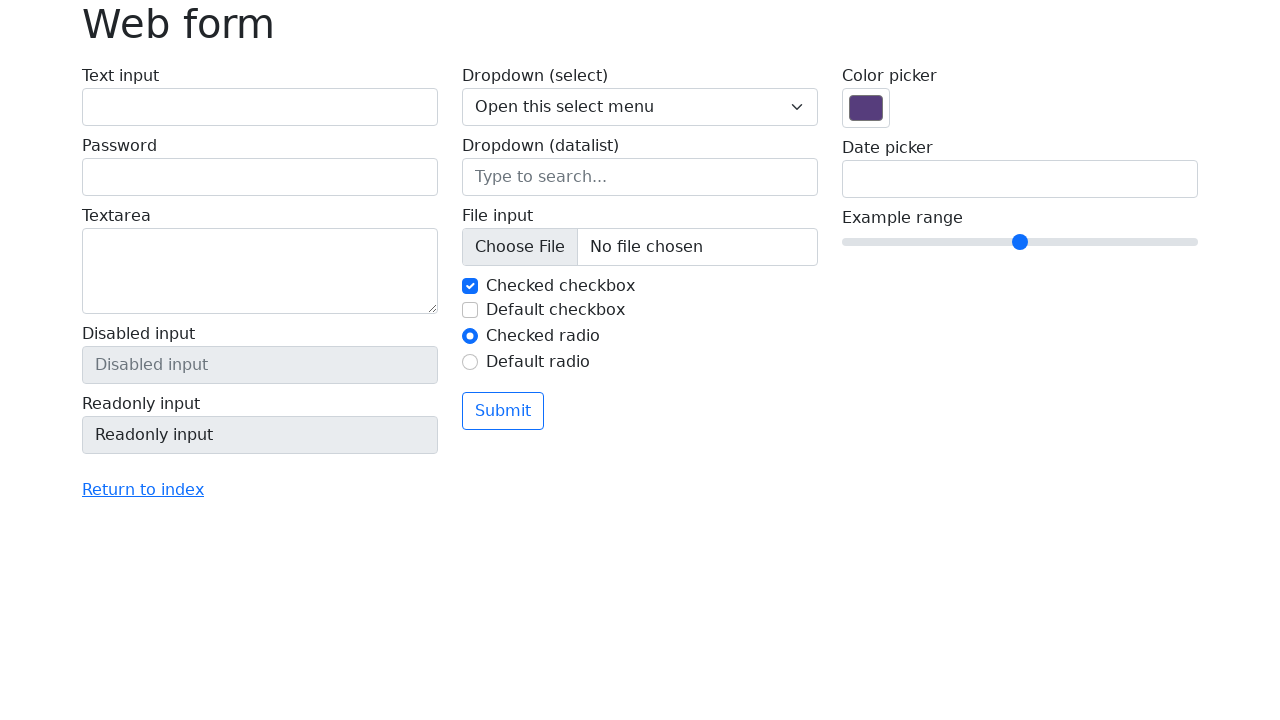

Navigated to Selenium web form test page
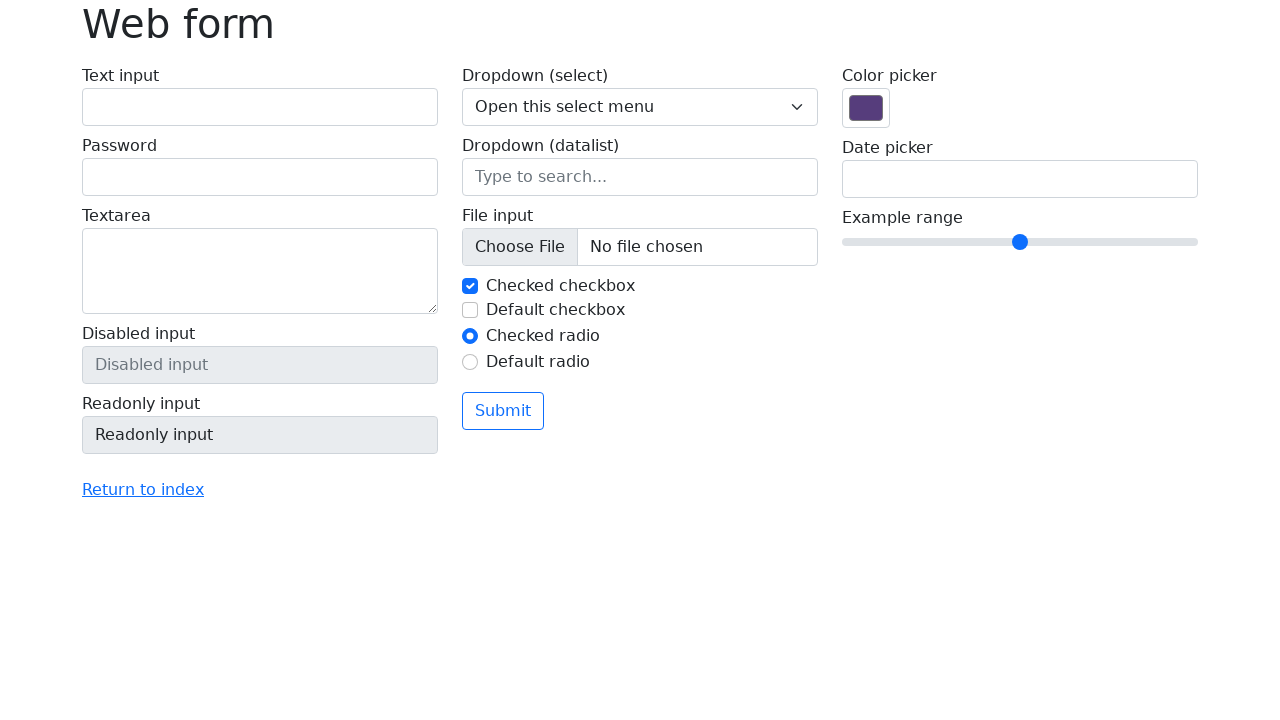

Clicked checkbox #my-check-2 to check it at (470, 310) on #my-check-2
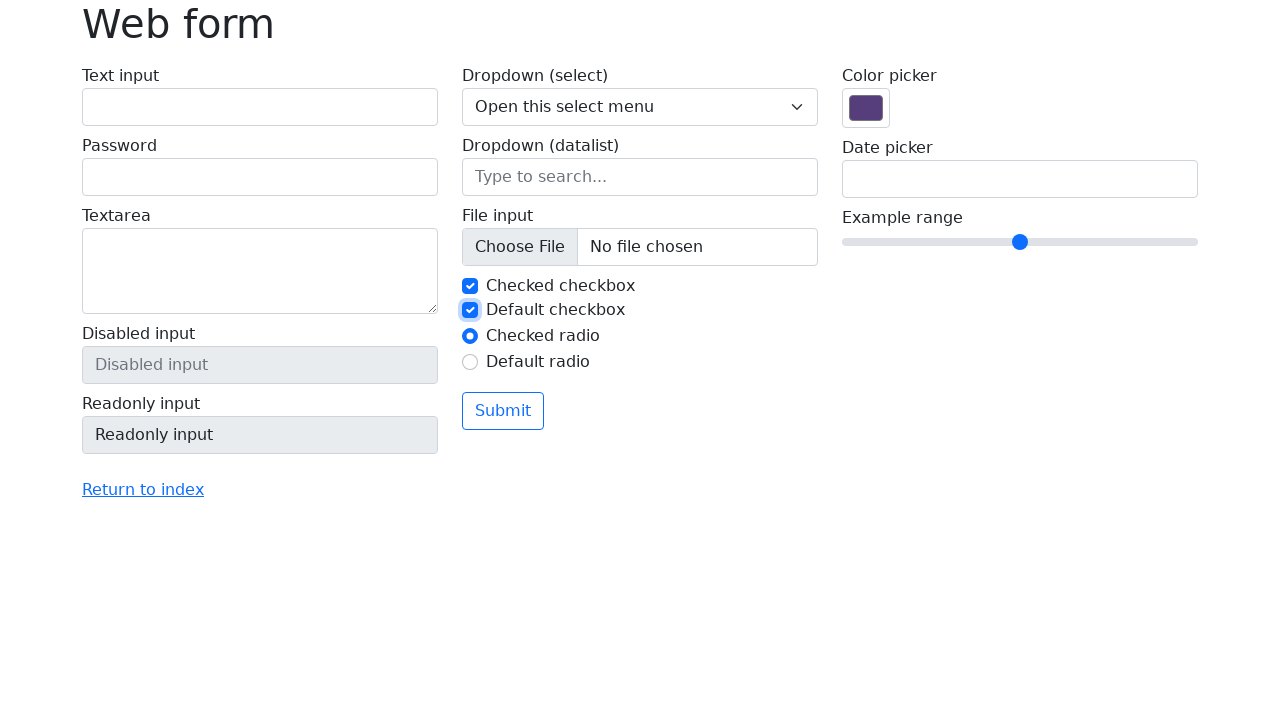

Clicked checkbox #my-check-2 again to uncheck it at (470, 310) on #my-check-2
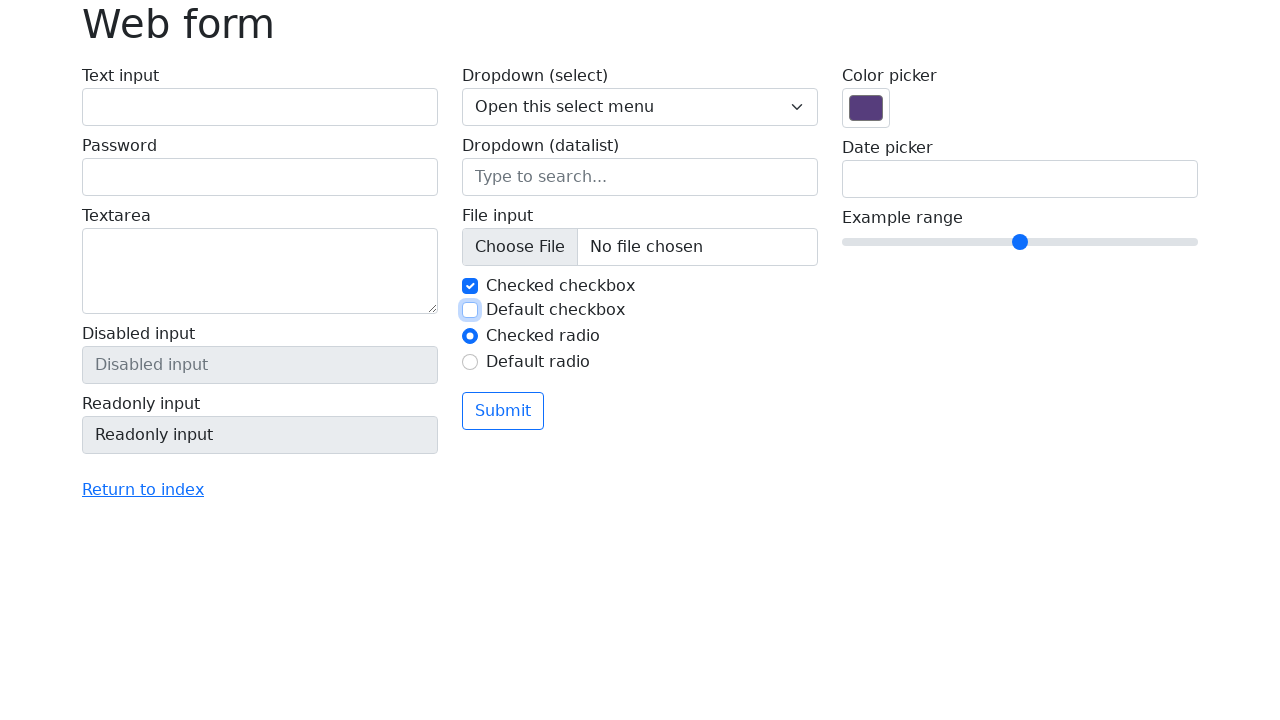

Verified that checkbox #my-check-2 is unchecked
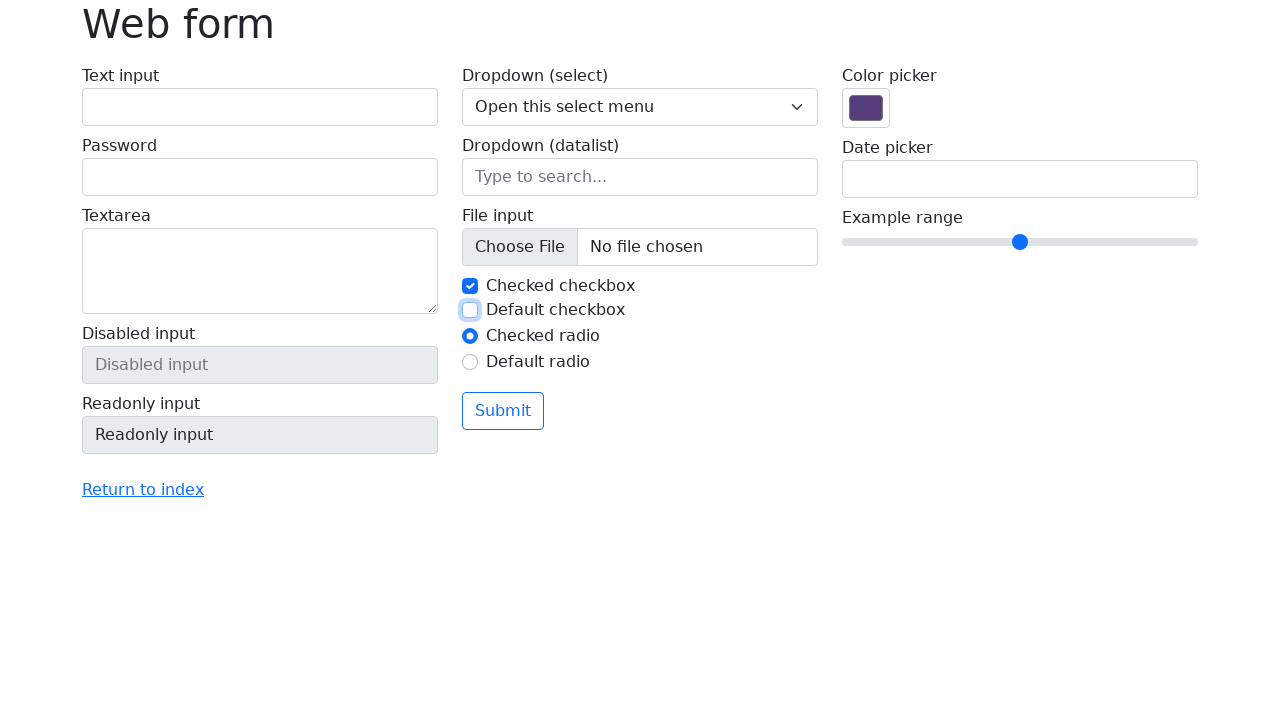

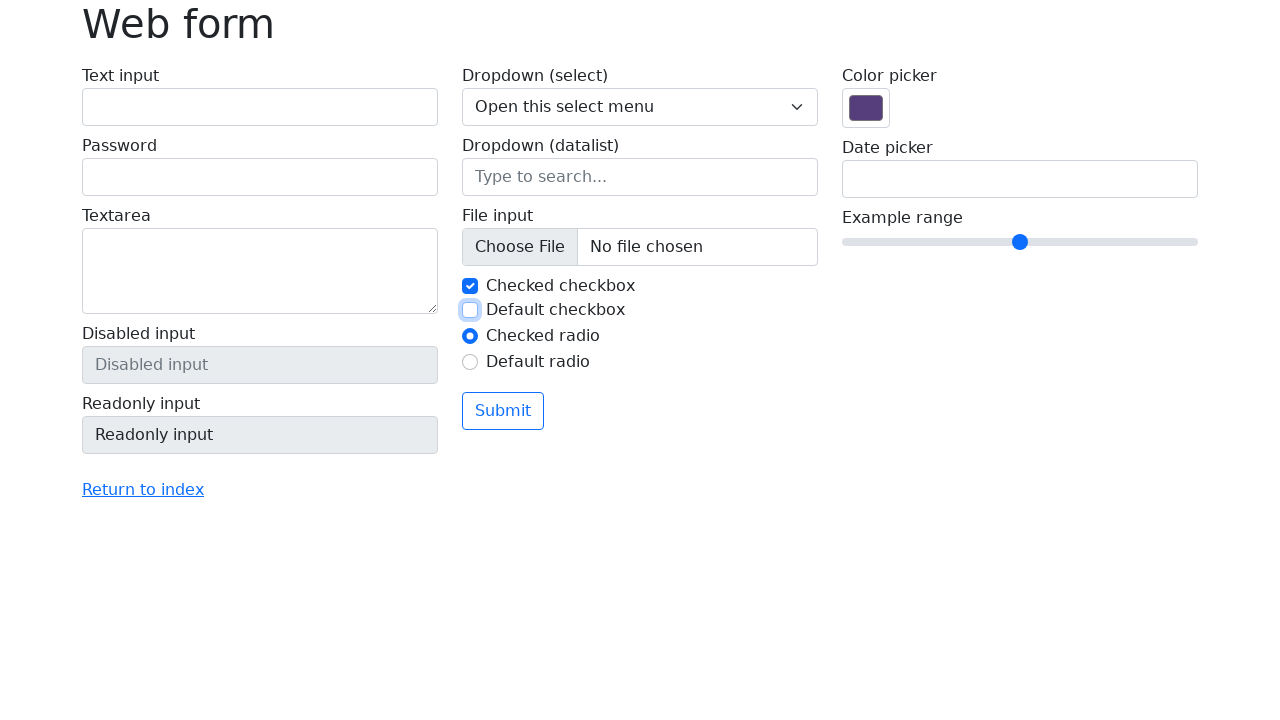